Tests clicking a button with a dynamic ID on the UI Testing Playground site to verify handling of elements with changing identifiers

Starting URL: http://uitestingplayground.com/dynamicid

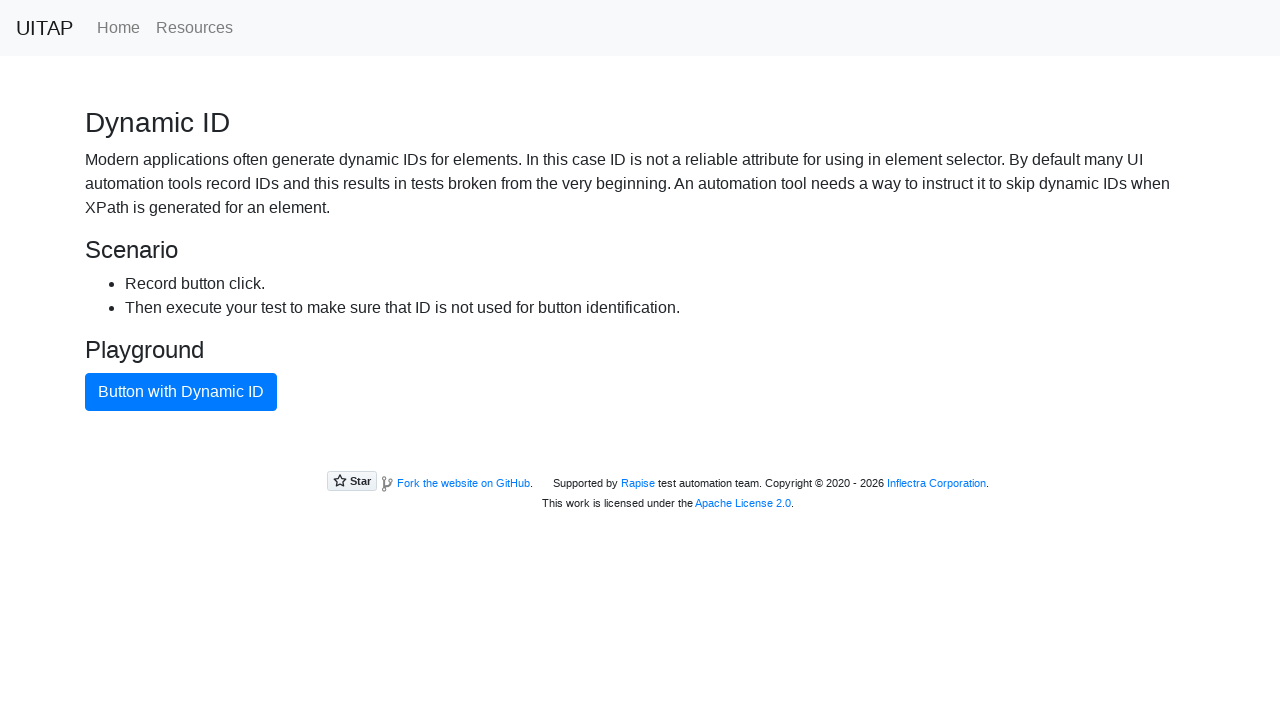

Navigated to UI Testing Playground dynamic ID test page
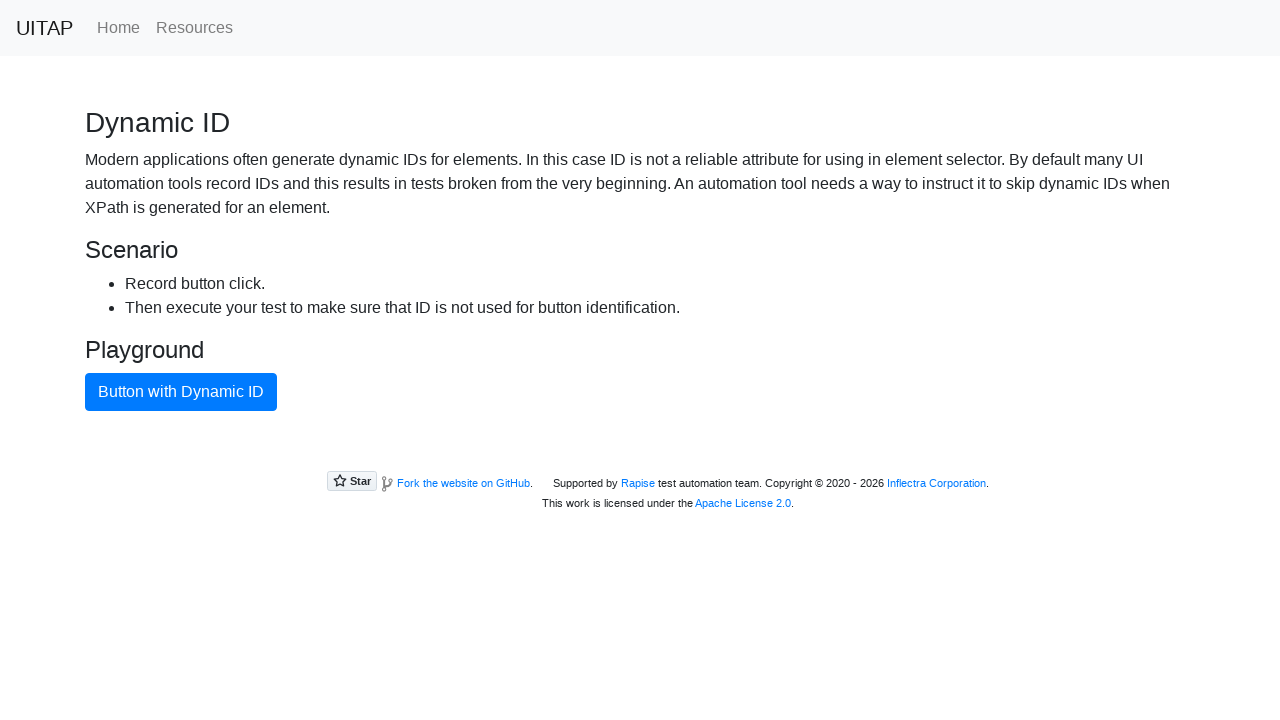

Clicked button with dynamic ID using text selector at (181, 392) on xpath=//button[text()='Button with Dynamic ID']
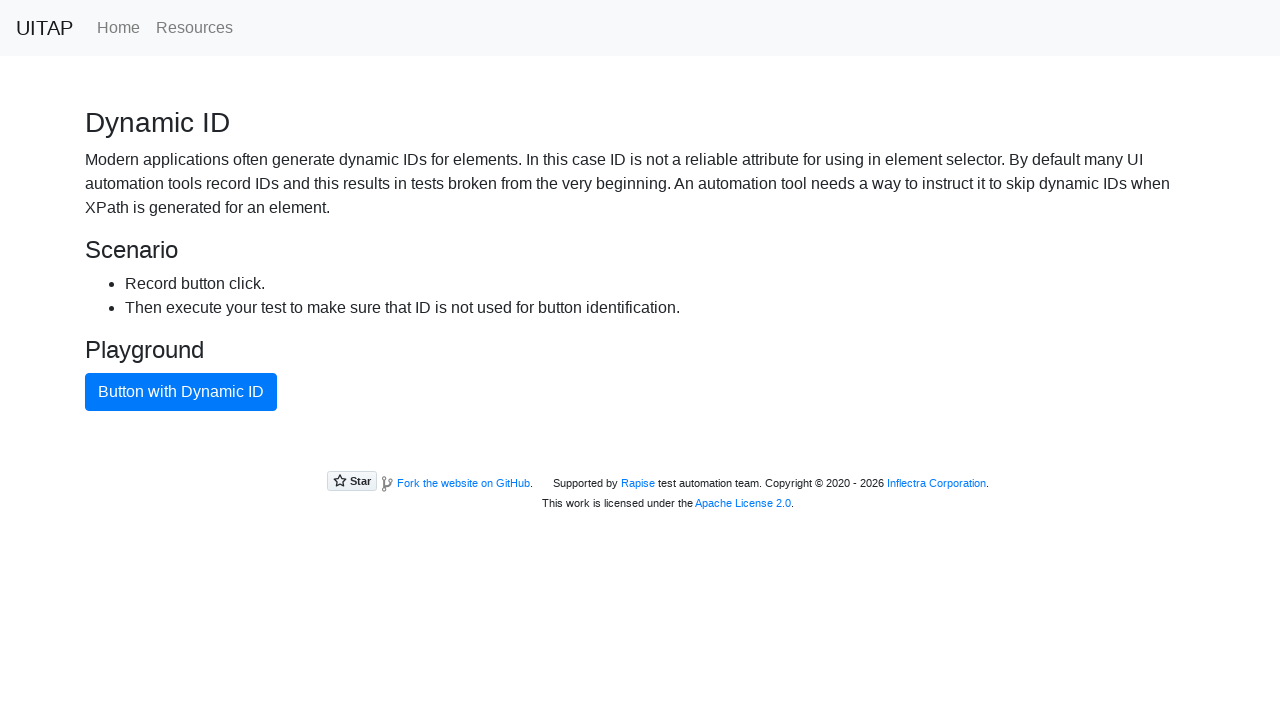

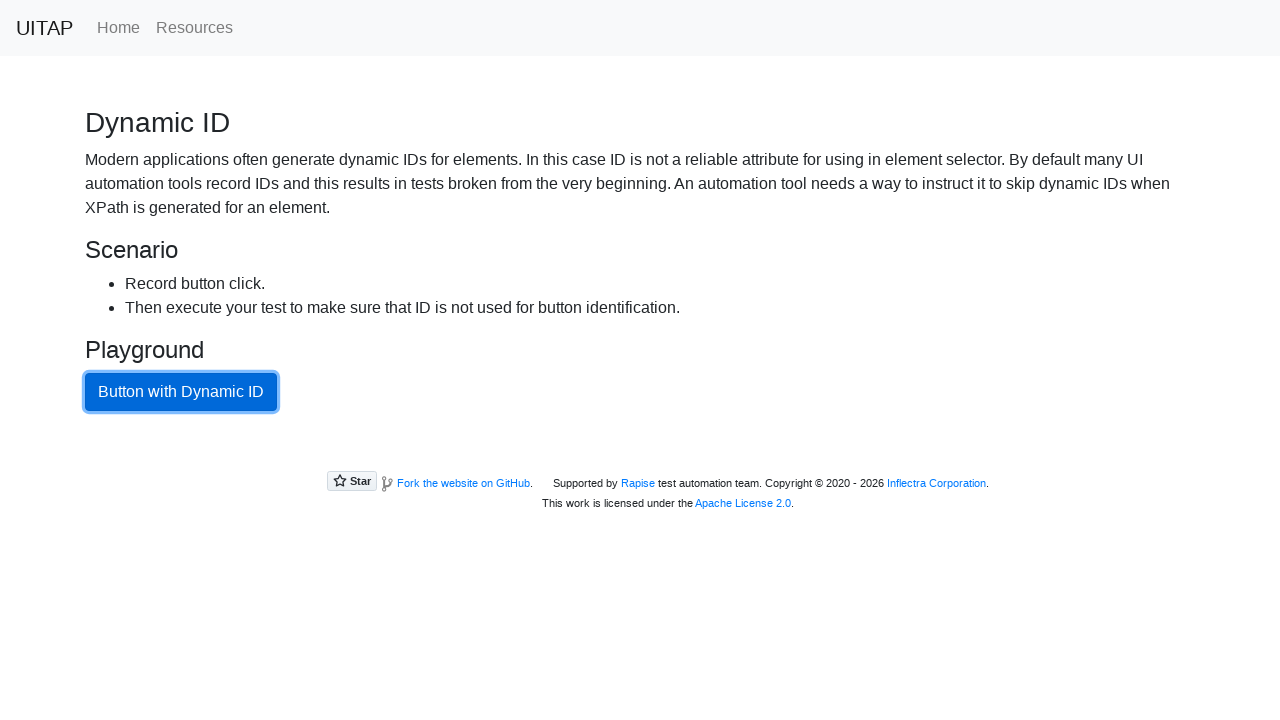